Tests a simple form by filling in first name, last name, city, and country fields using different element locator strategies, then submits the form.

Starting URL: http://suninjuly.github.io/simple_form_find_task.html

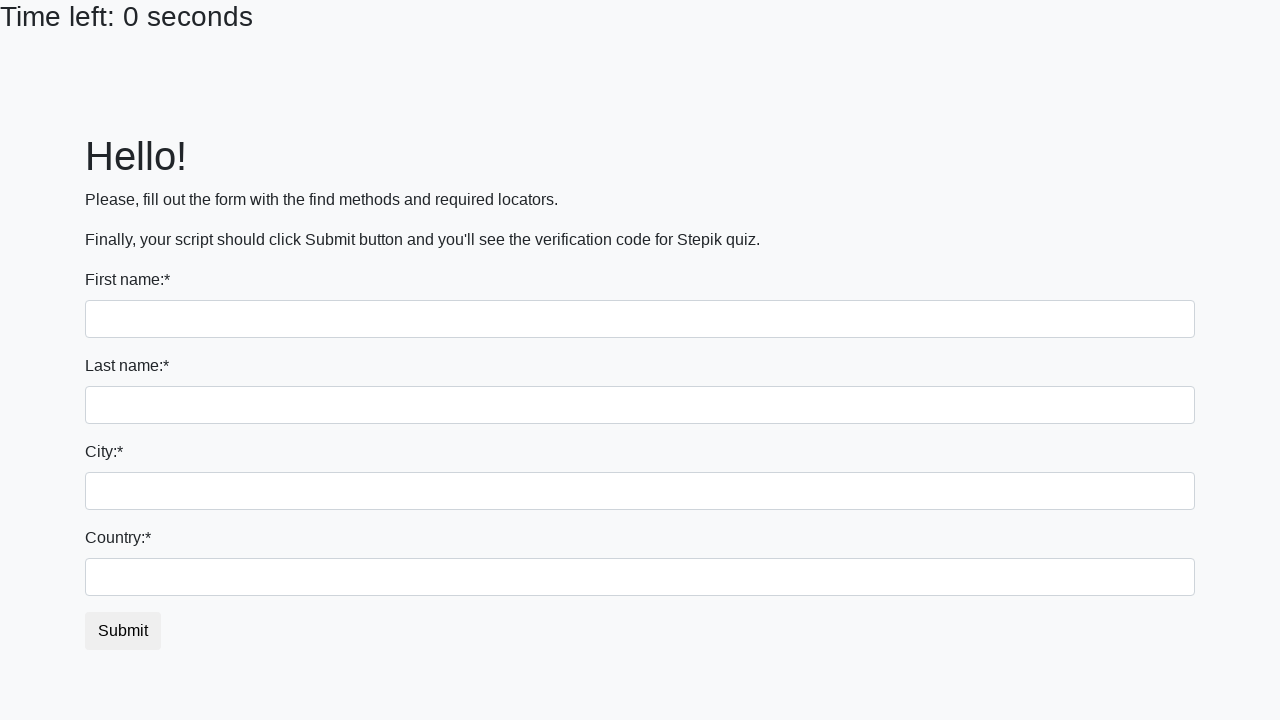

Filled first name field with 'Ivan' using tag locator on input >> nth=0
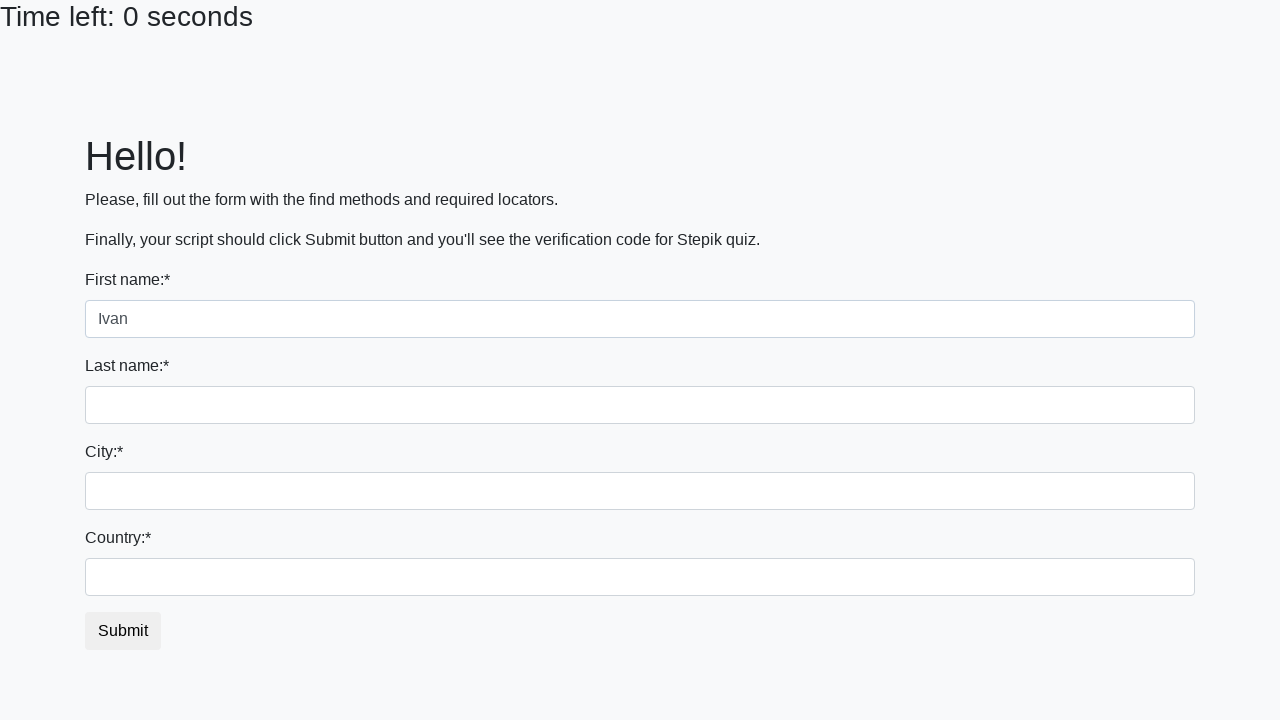

Filled last name field with 'Petrov' using name attribute on input[name='last_name']
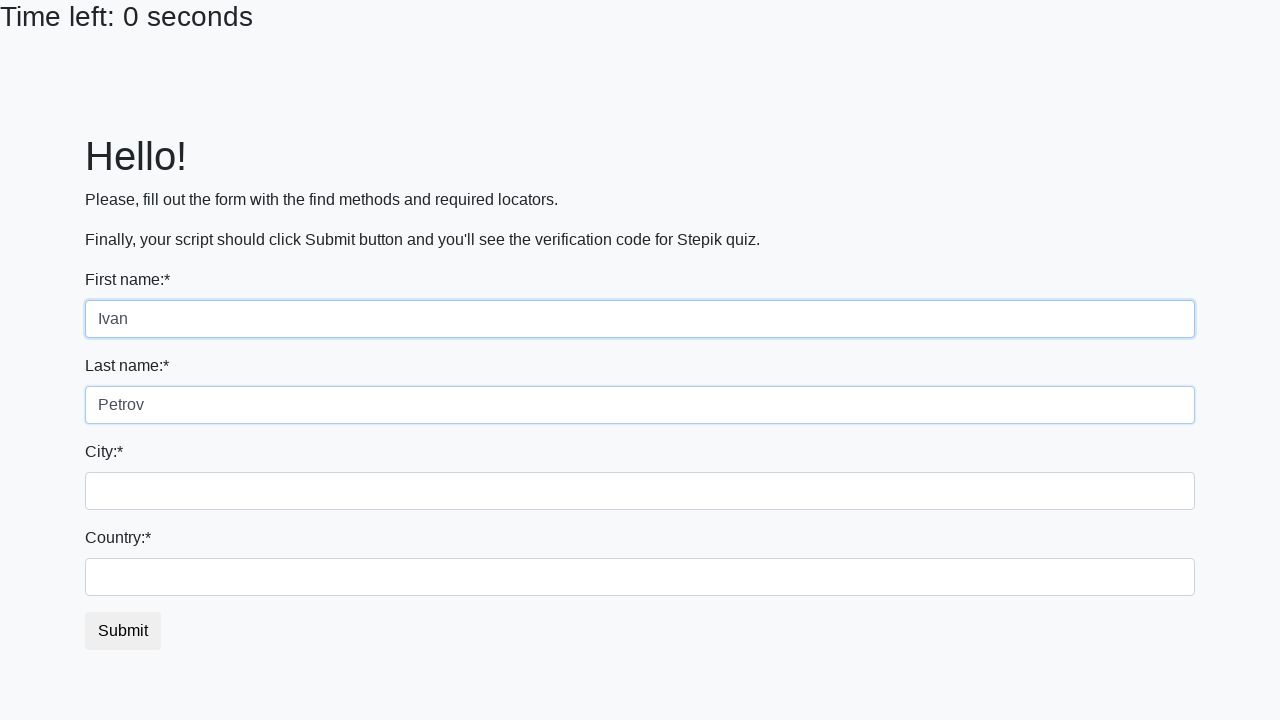

Filled city field with 'Smolensk' using class selector on .form-control.city
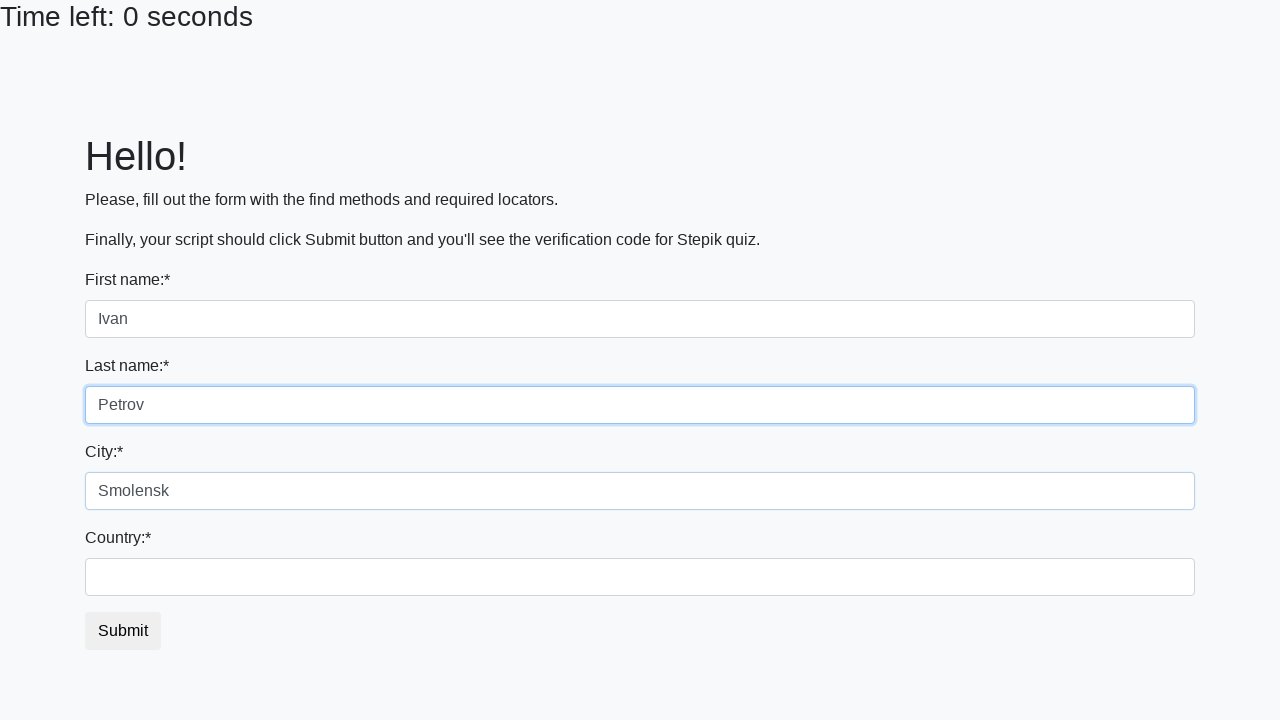

Filled country field with 'Russia' using ID selector on #country
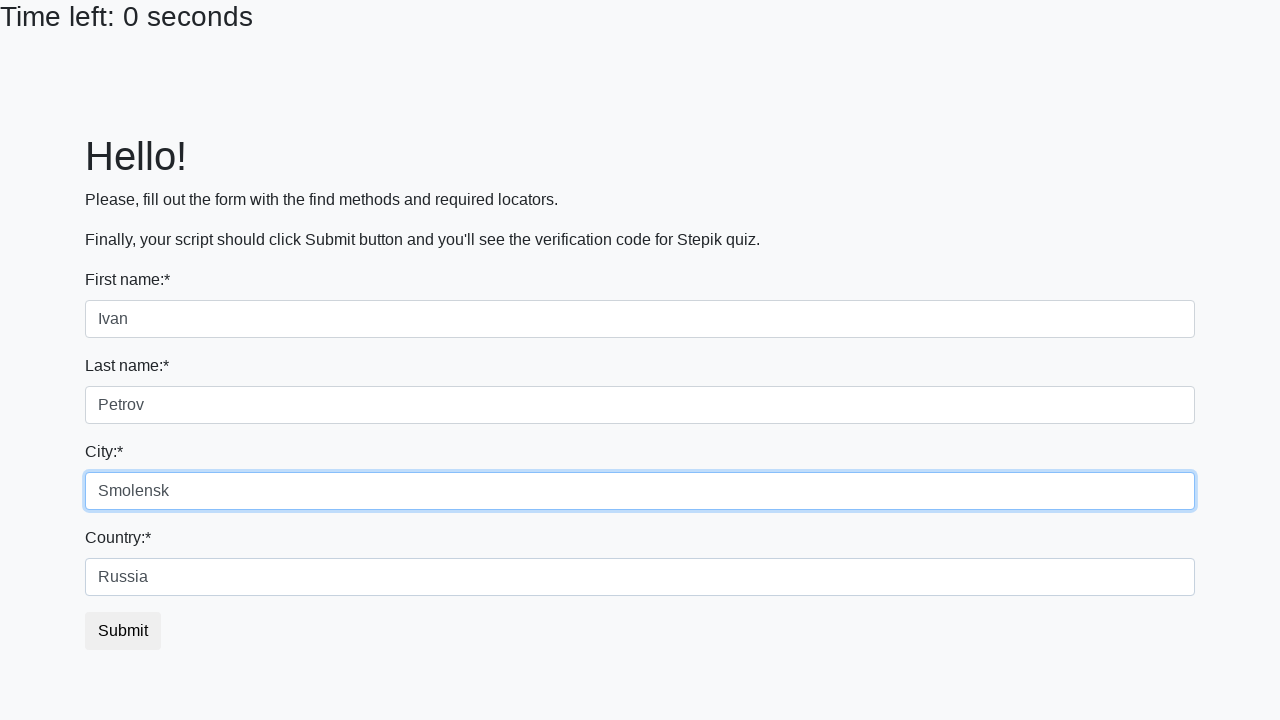

Clicked submit button to submit the form at (123, 631) on button.btn
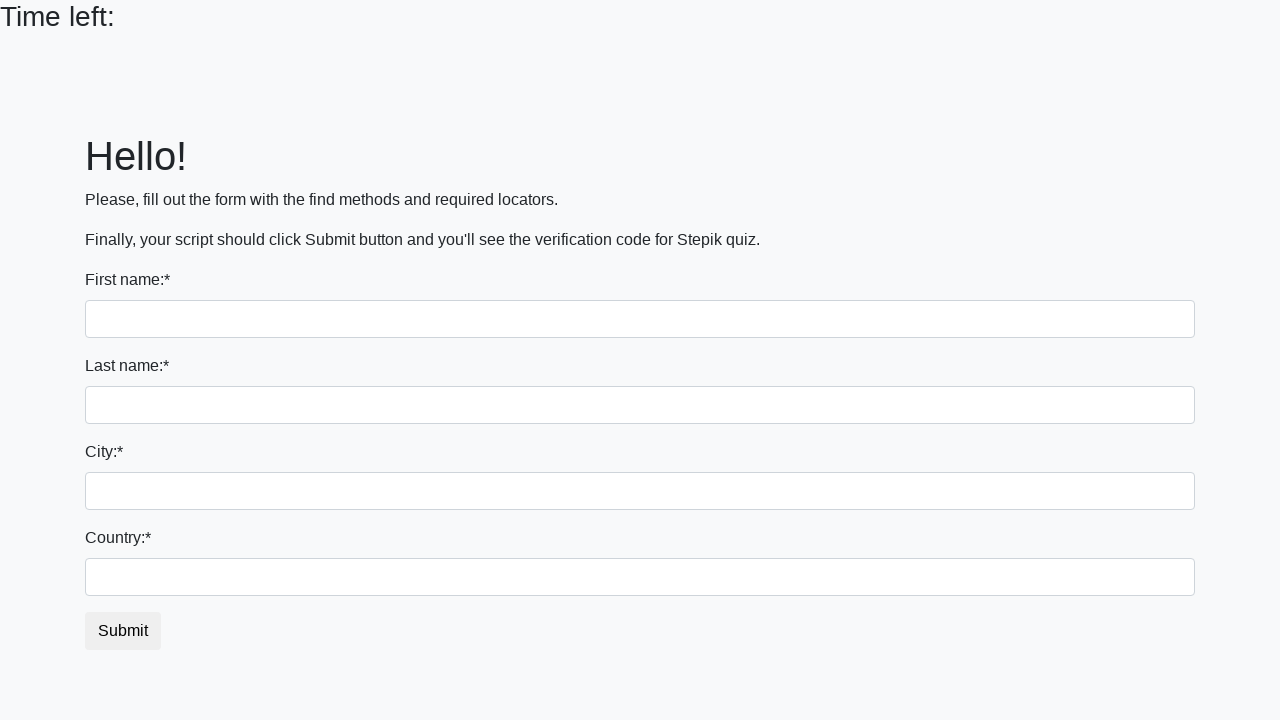

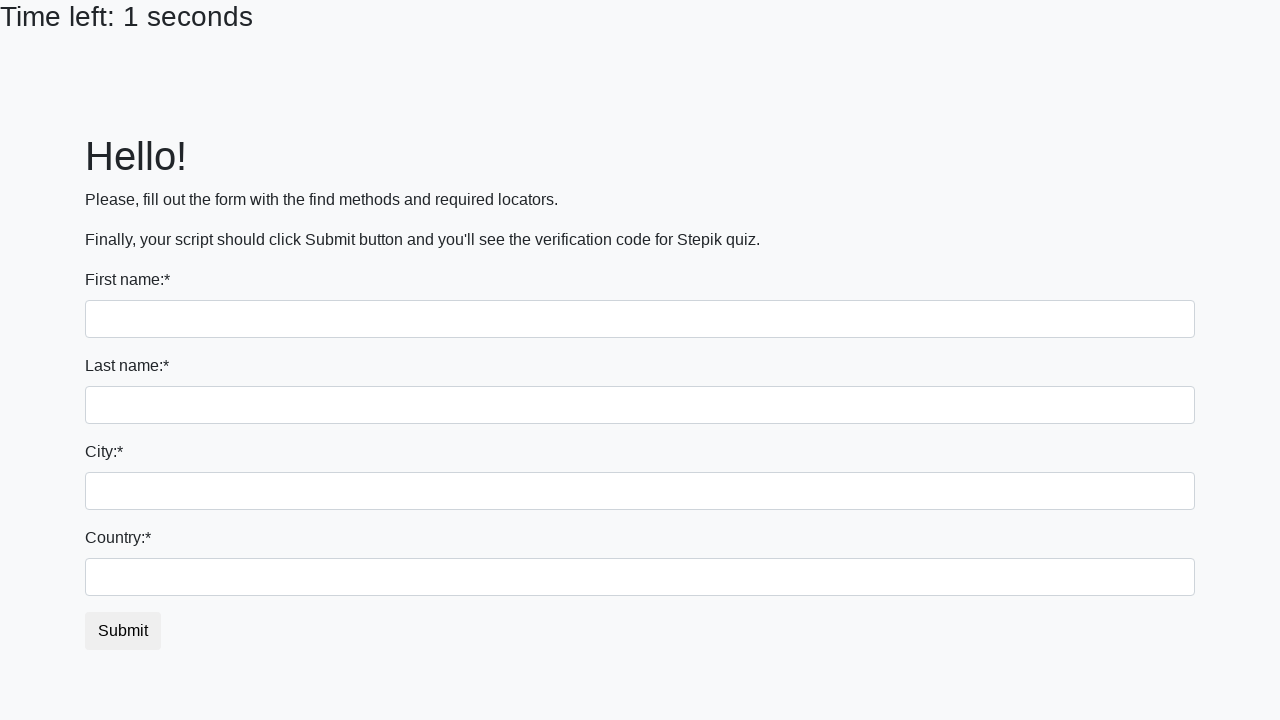